Tests the complete purchase flow from cart to order submission by clicking cart, placing order, filling checkout details and confirming

Starting URL: https://www.demoblaze.com/

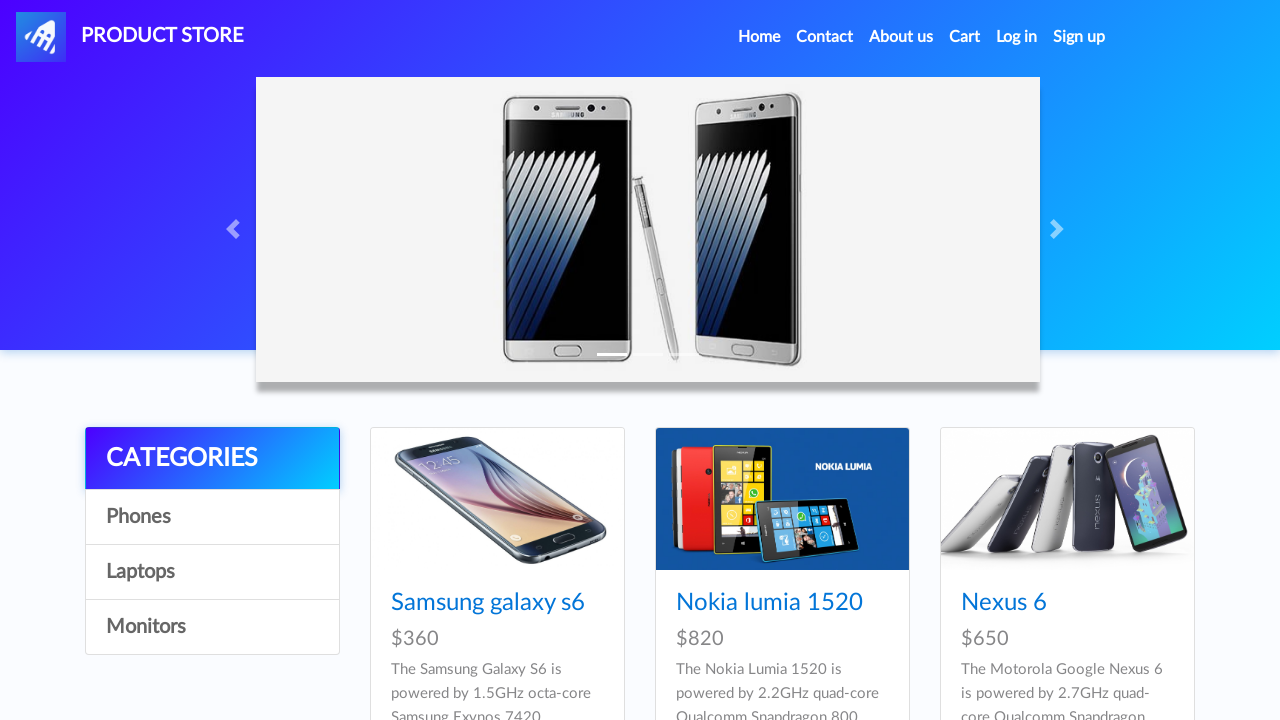

Set up dialog handler to auto-accept alerts
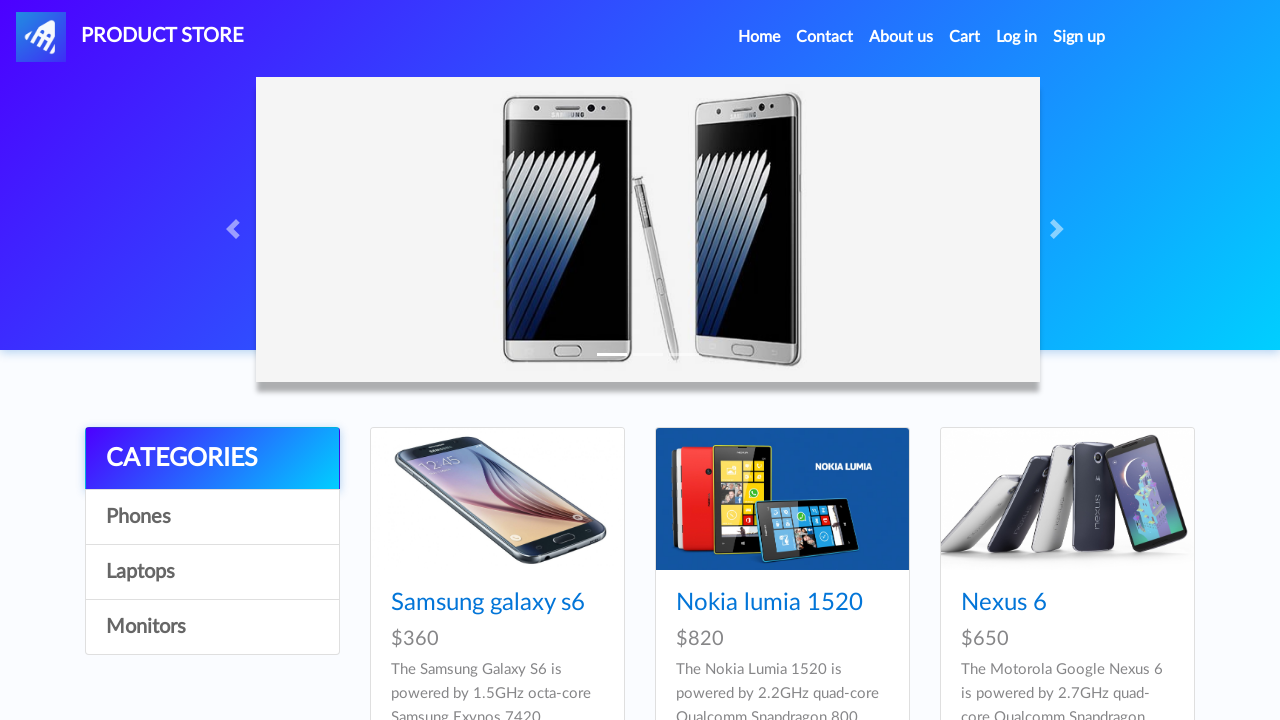

Clicked on cart icon to view shopping cart at (965, 37) on #cartur
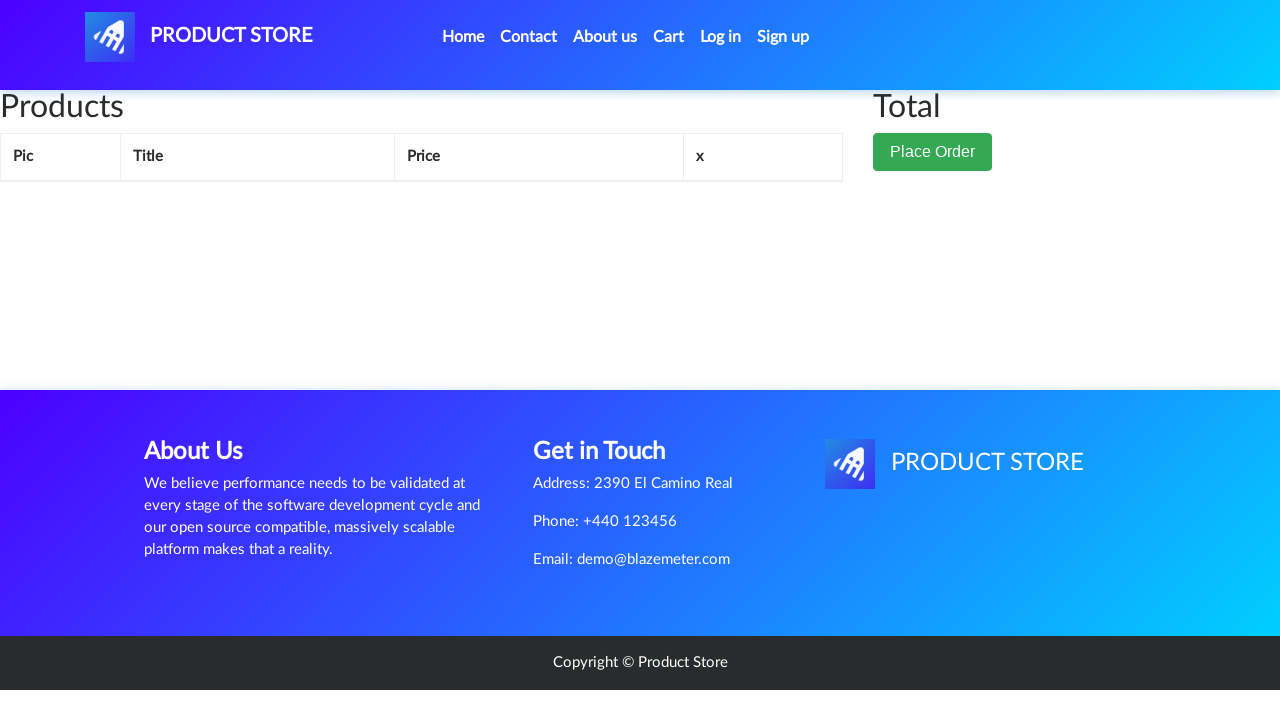

Clicked Place Order button to initiate checkout at (933, 152) on .btn-success
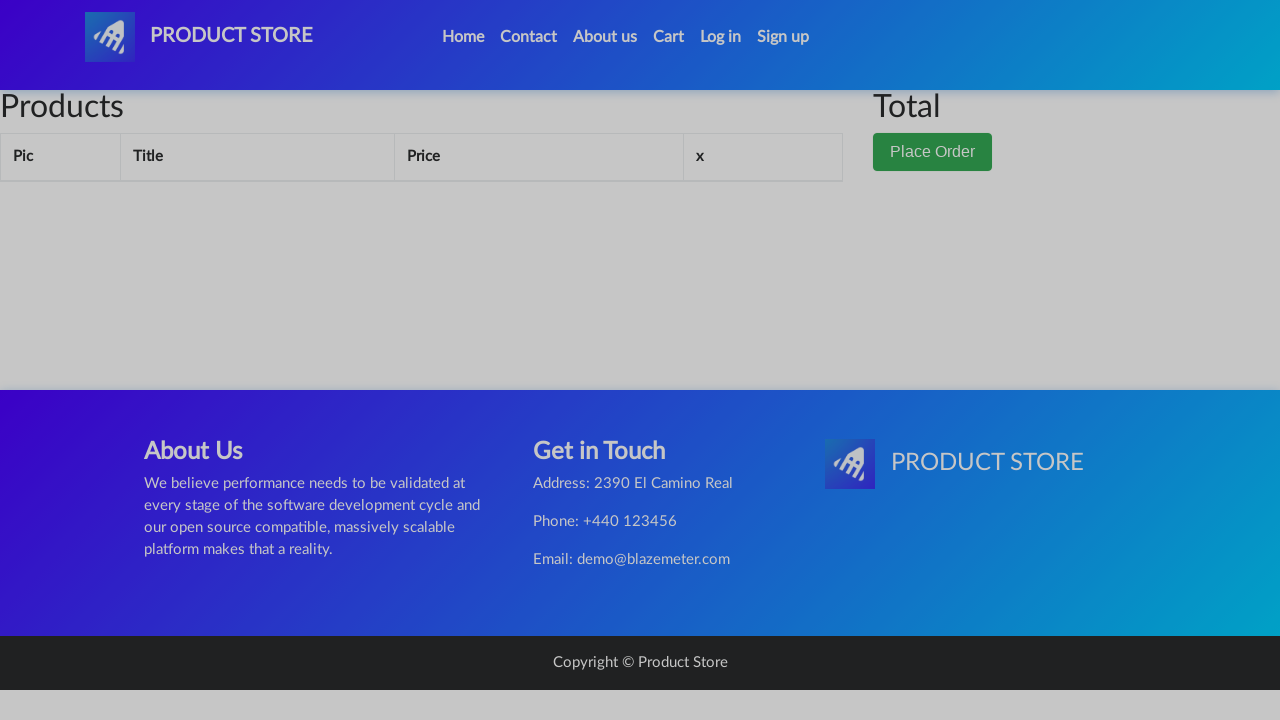

Filled in customer name field with 'Jane Smith' on #name
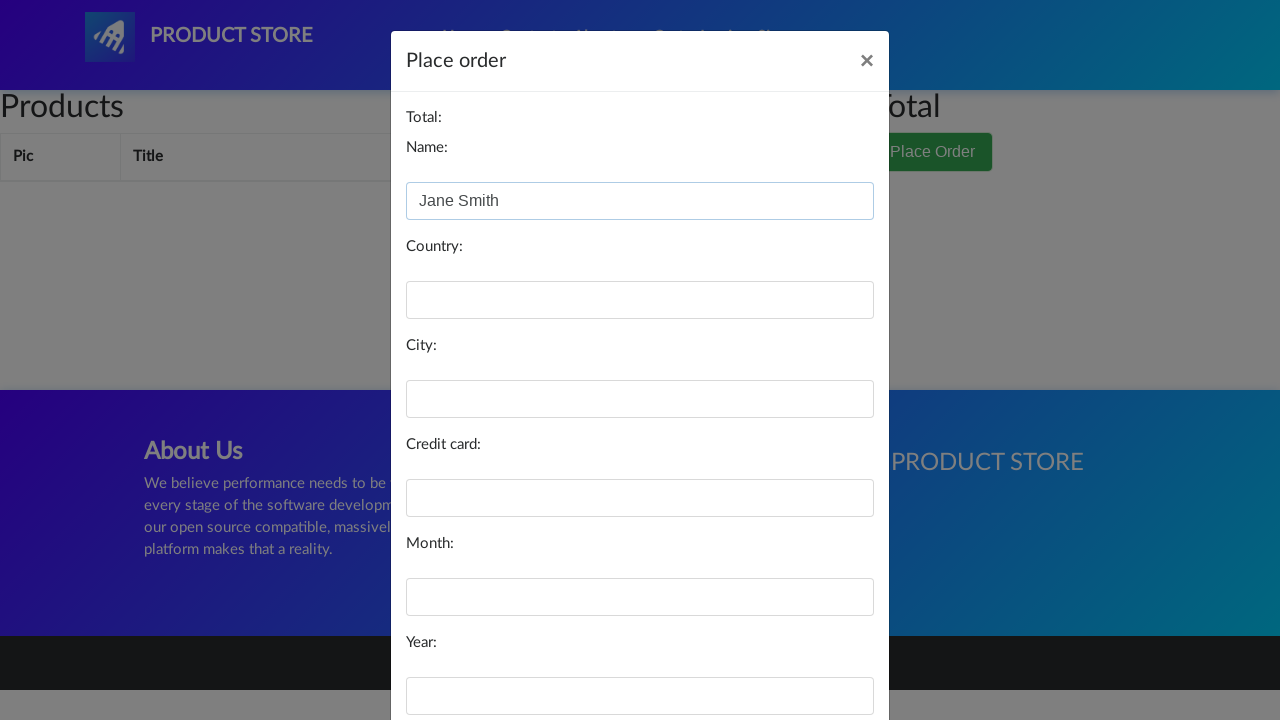

Filled in country field with 'Canada' on #country
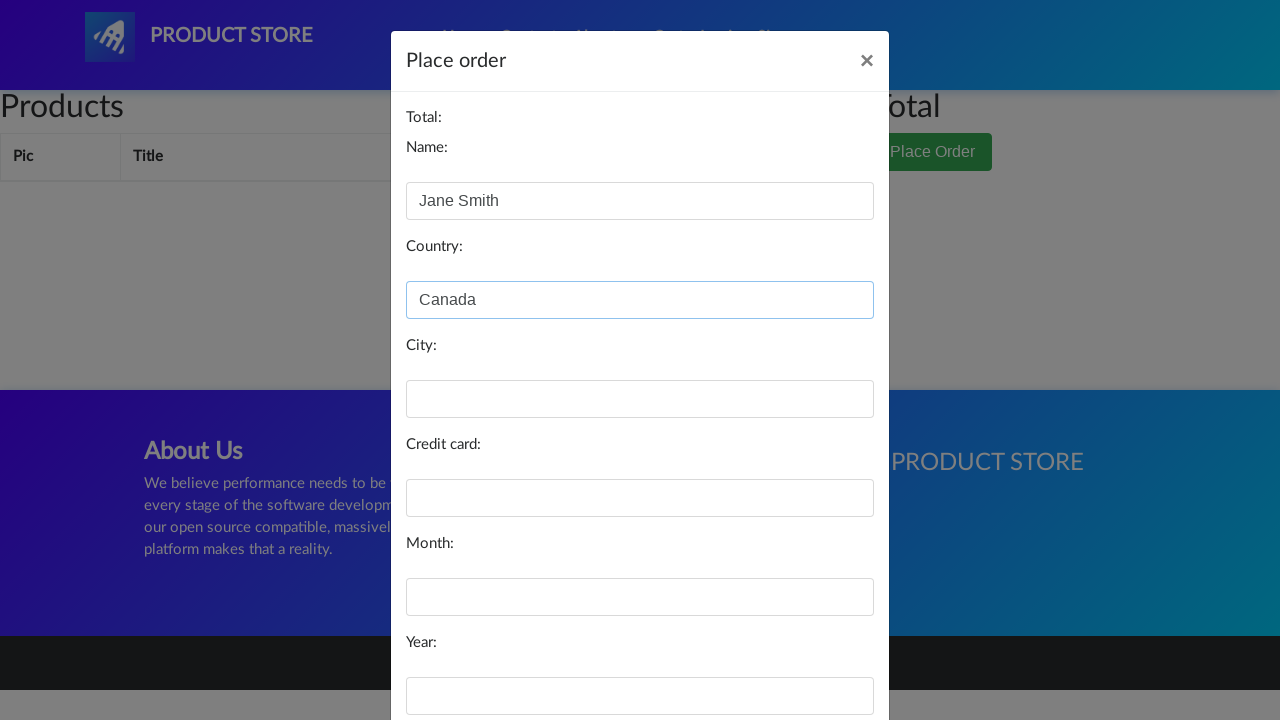

Filled in city field with 'Toronto' on #city
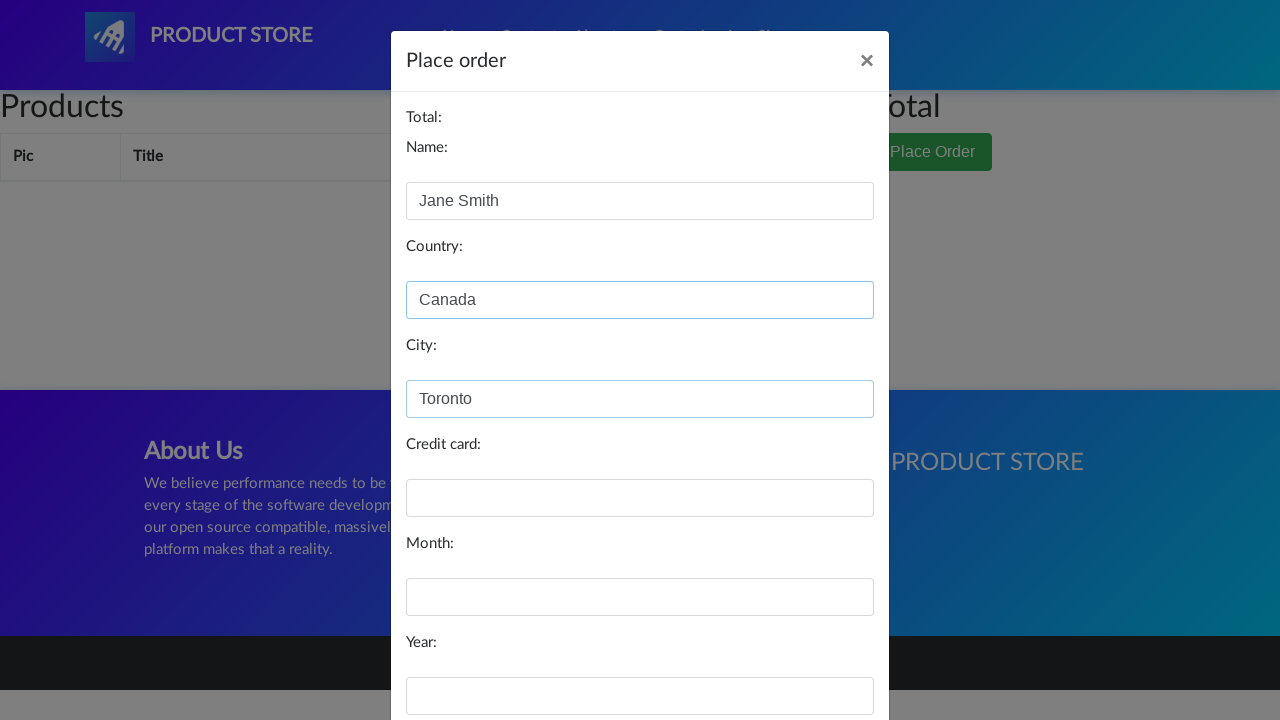

Filled in credit card field with test card number on #card
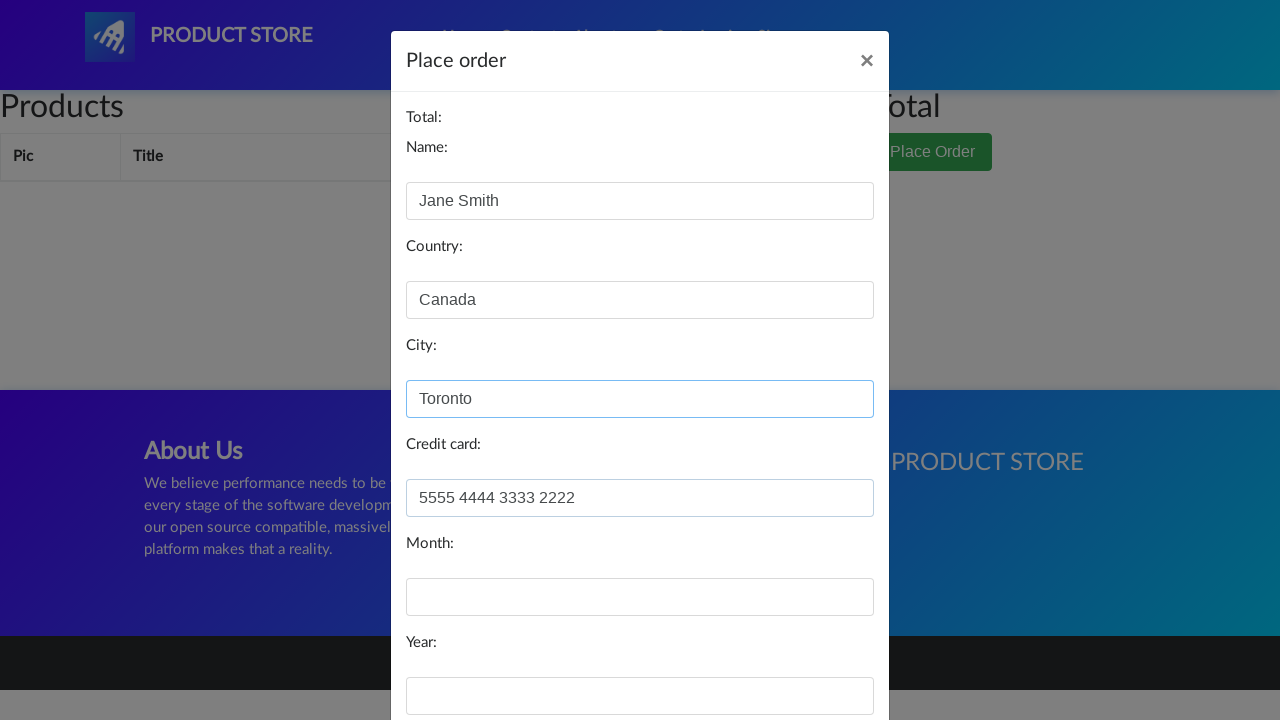

Filled in card expiration month field with '11' on #month
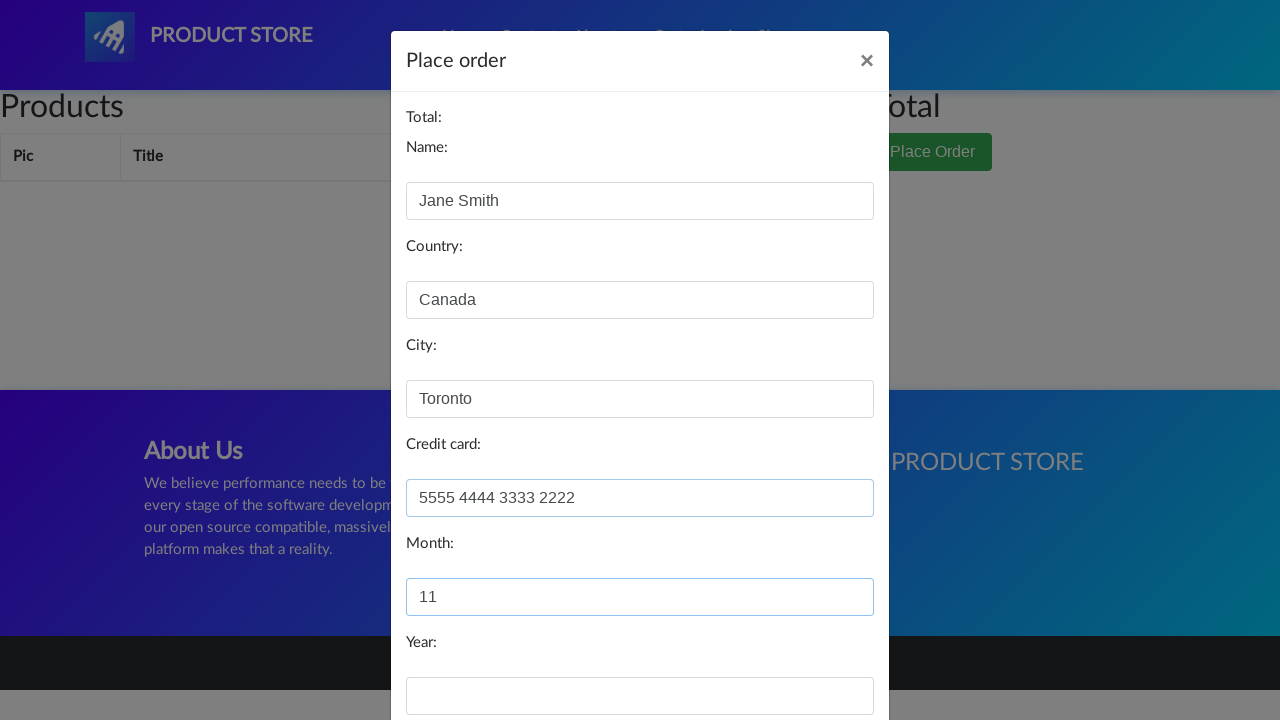

Filled in card expiration year field with '2029' on #year
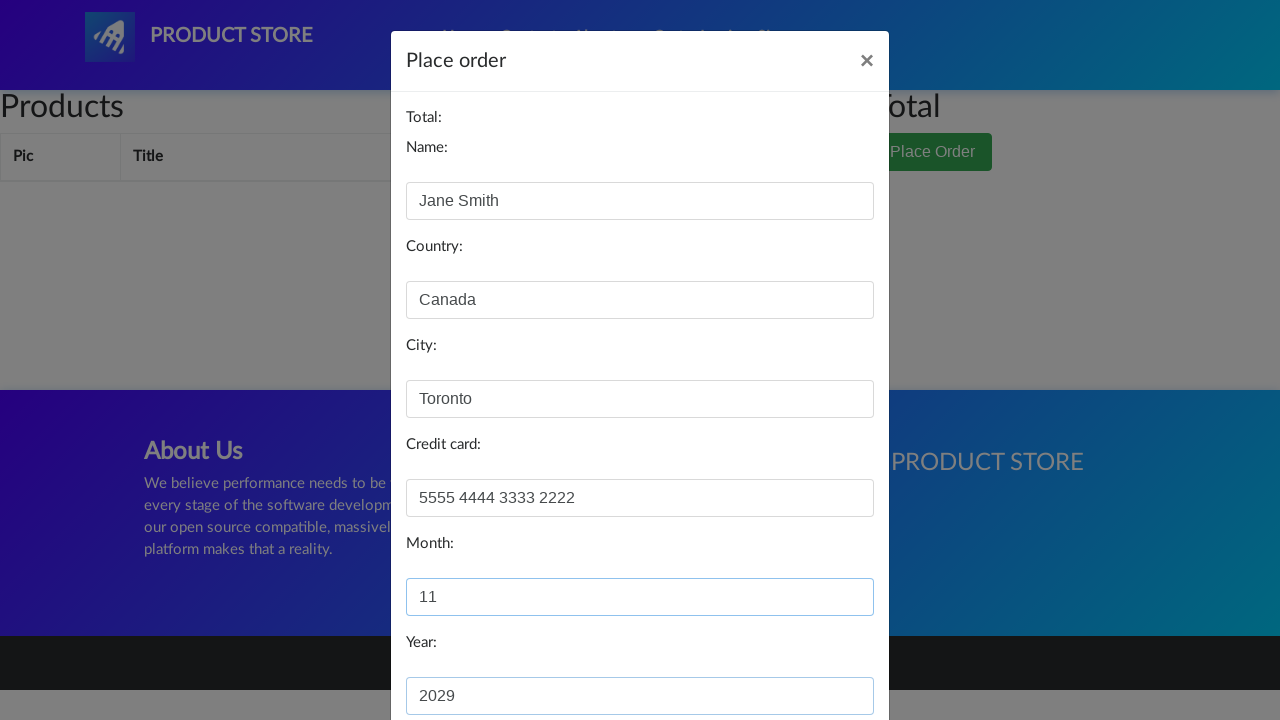

Clicked final submit button to confirm and place order at (823, 655) on #orderModal .btn-primary
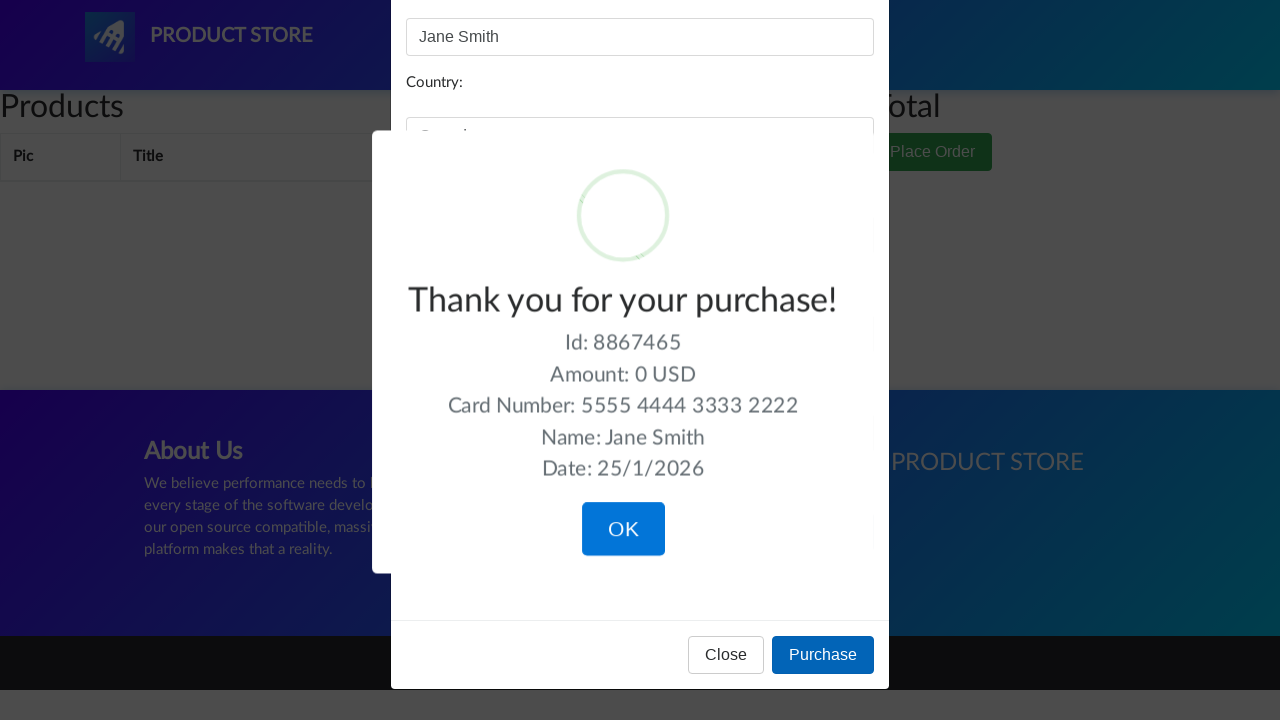

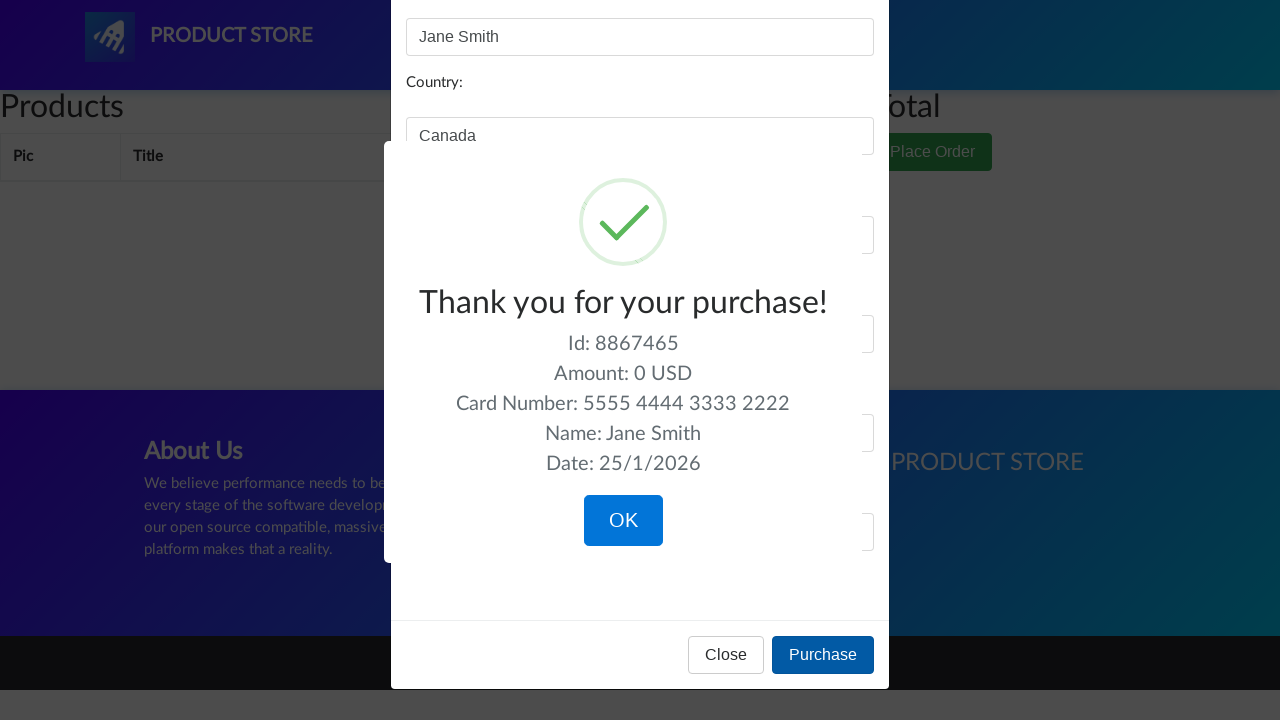